Tests drag and drop functionality by dragging an element to two different drop zones sequentially

Starting URL: https://v1.training-support.net/selenium/drag-drop

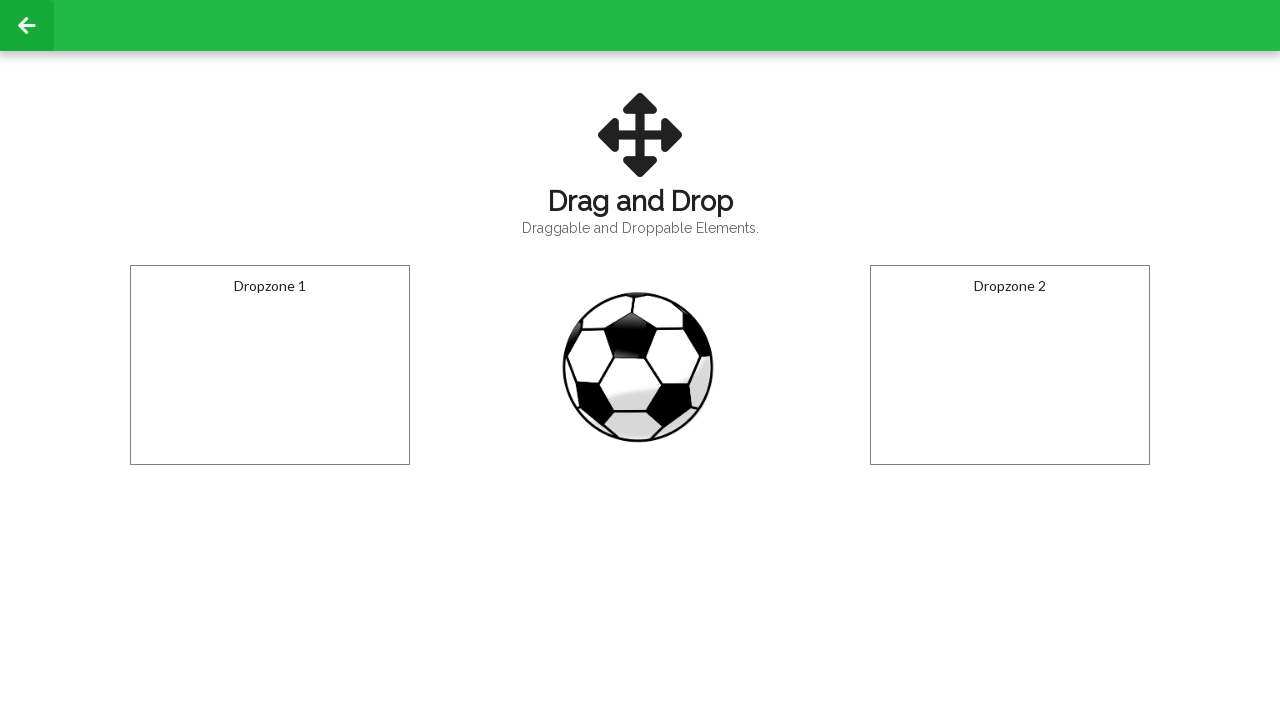

Waited for draggable element to be visible
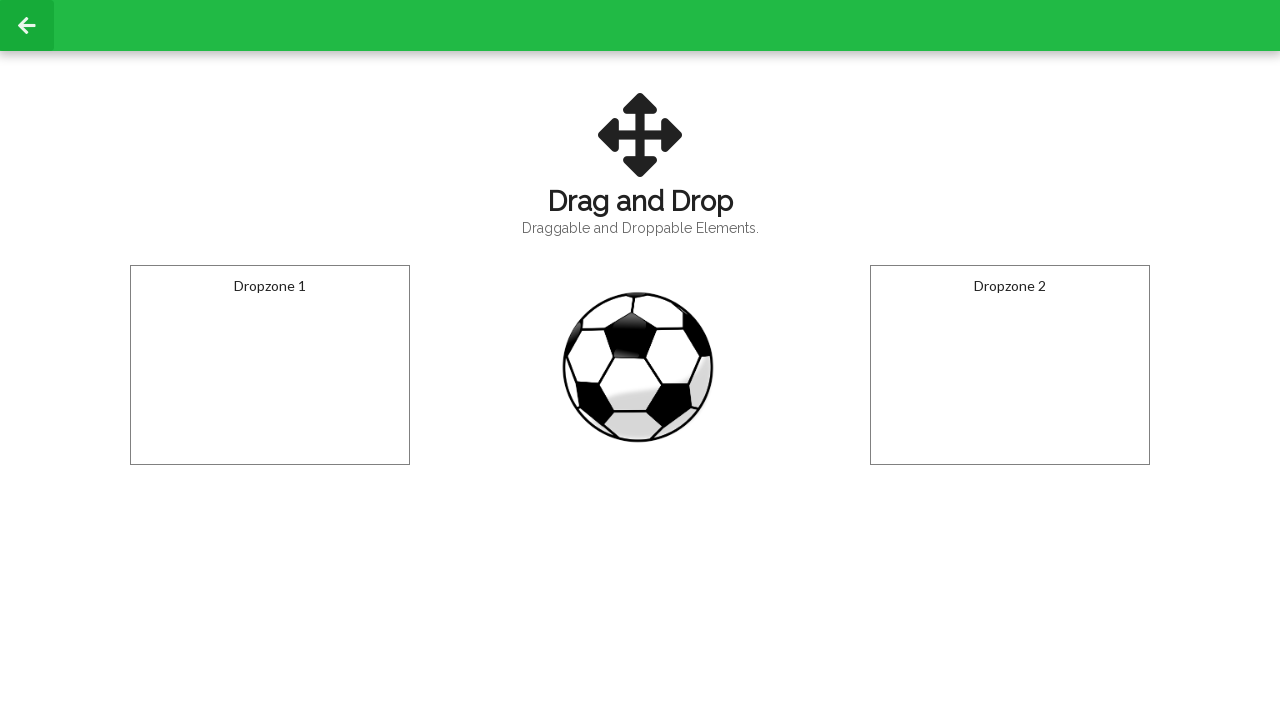

Dragged element to first drop zone at (270, 365)
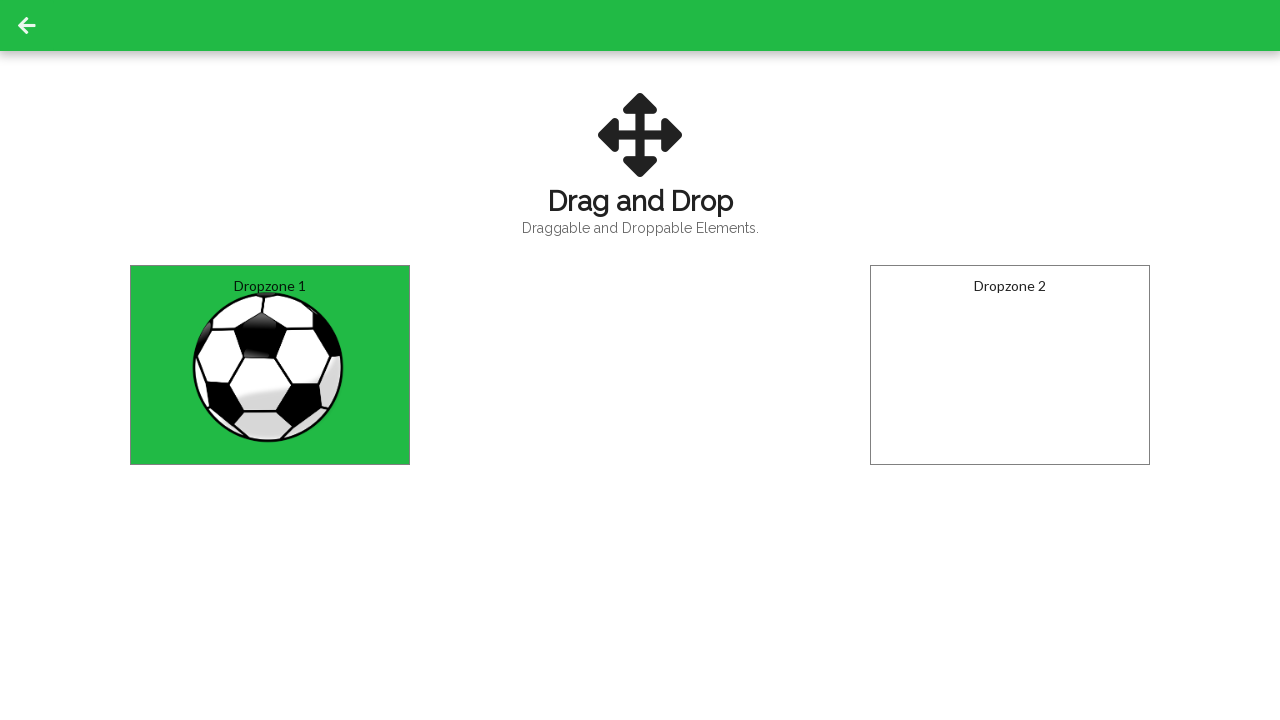

Dragged element to second drop zone at (1010, 365)
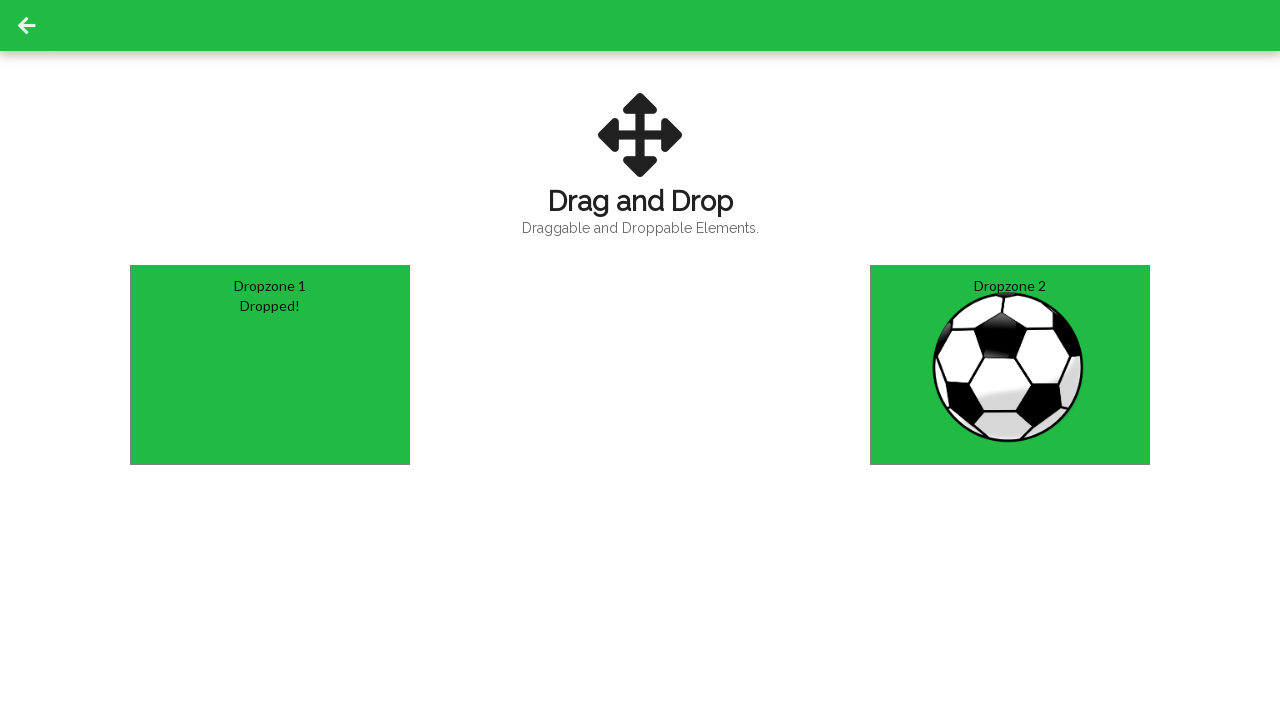

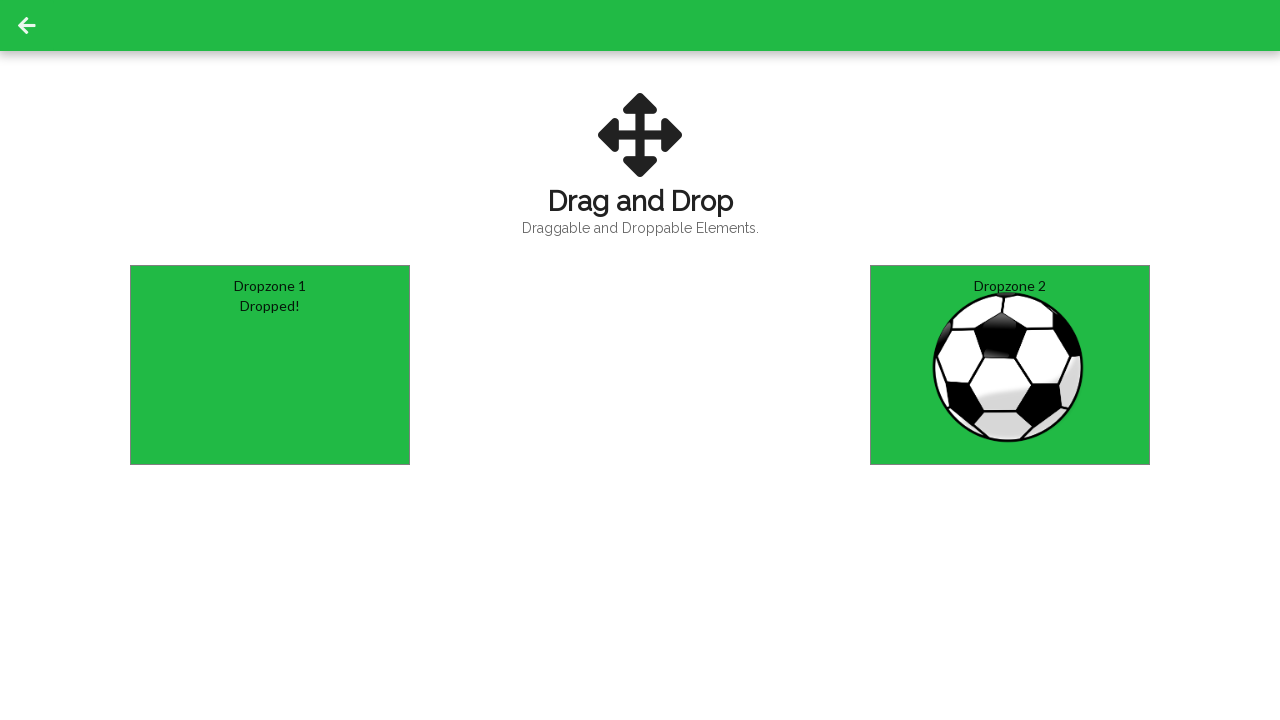